Tests the customer login flow on a demo banking site by clicking Customer Login, selecting Harry Potter from the user dropdown, and verifying the welcome message appears.

Starting URL: https://www.globalsqa.com/angularJs-protractor/BankingProject/#/

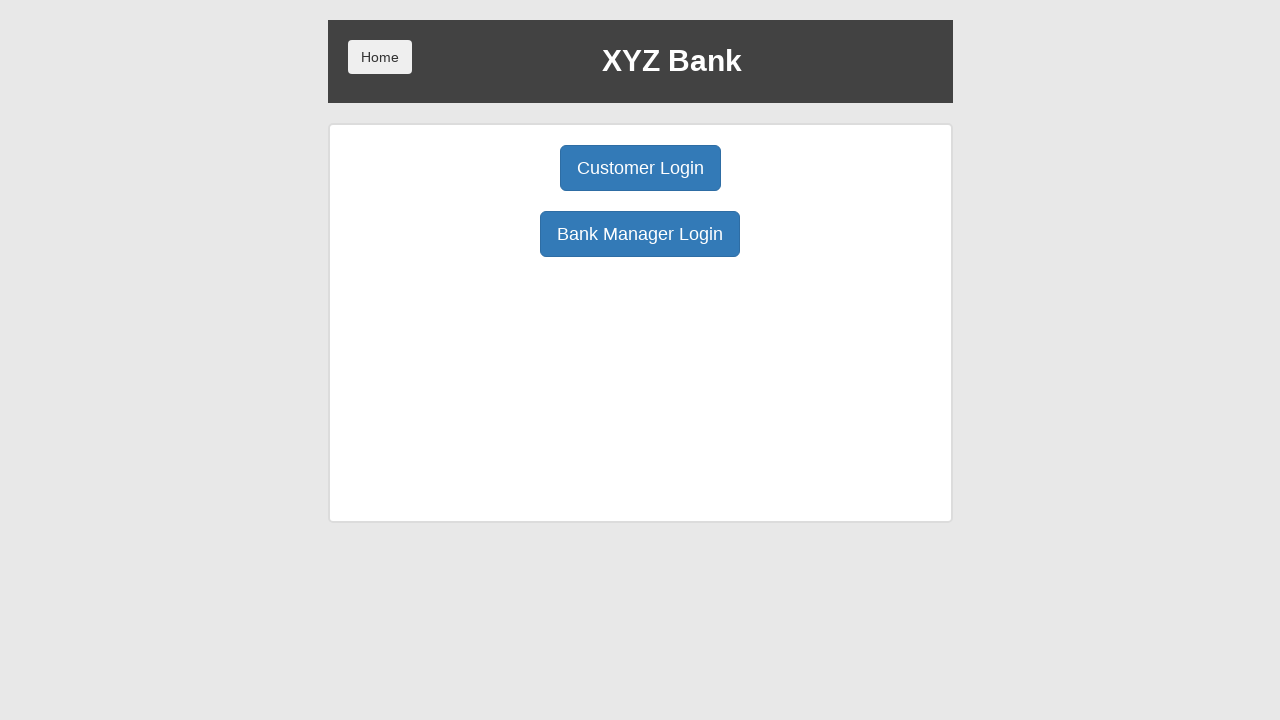

Clicked Customer Login button at (640, 168) on .btn-primary
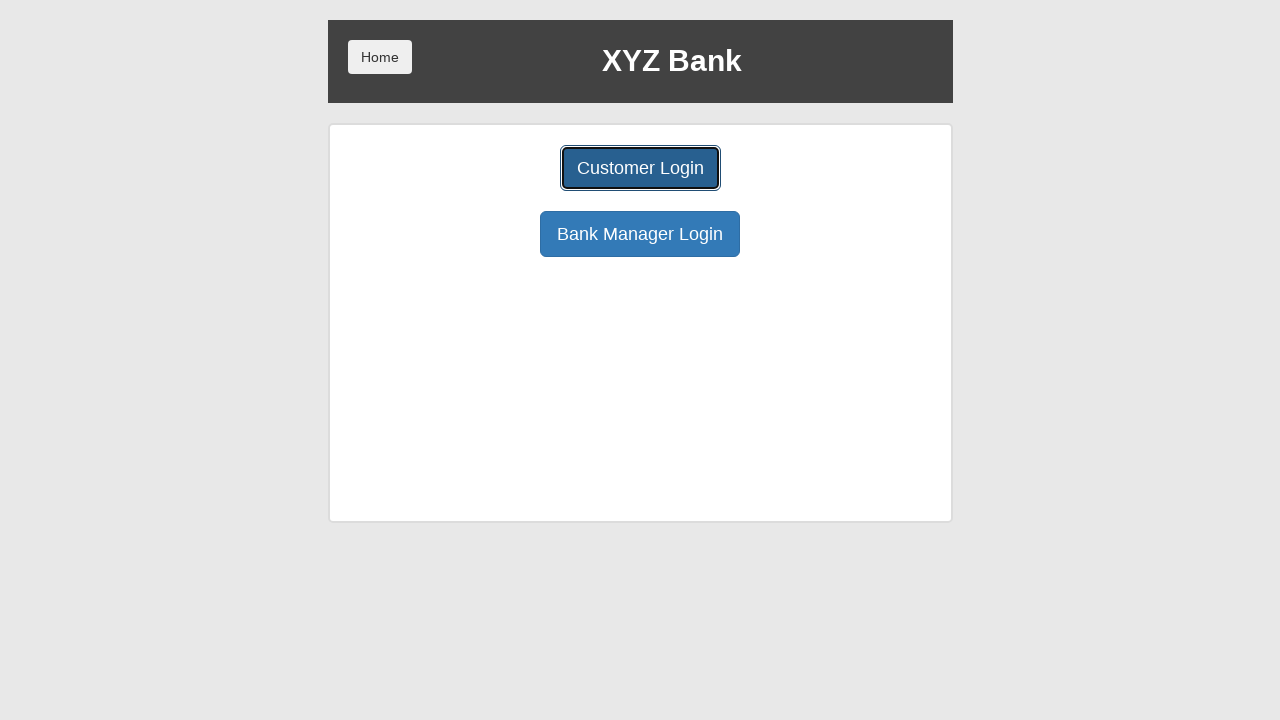

Login form loaded
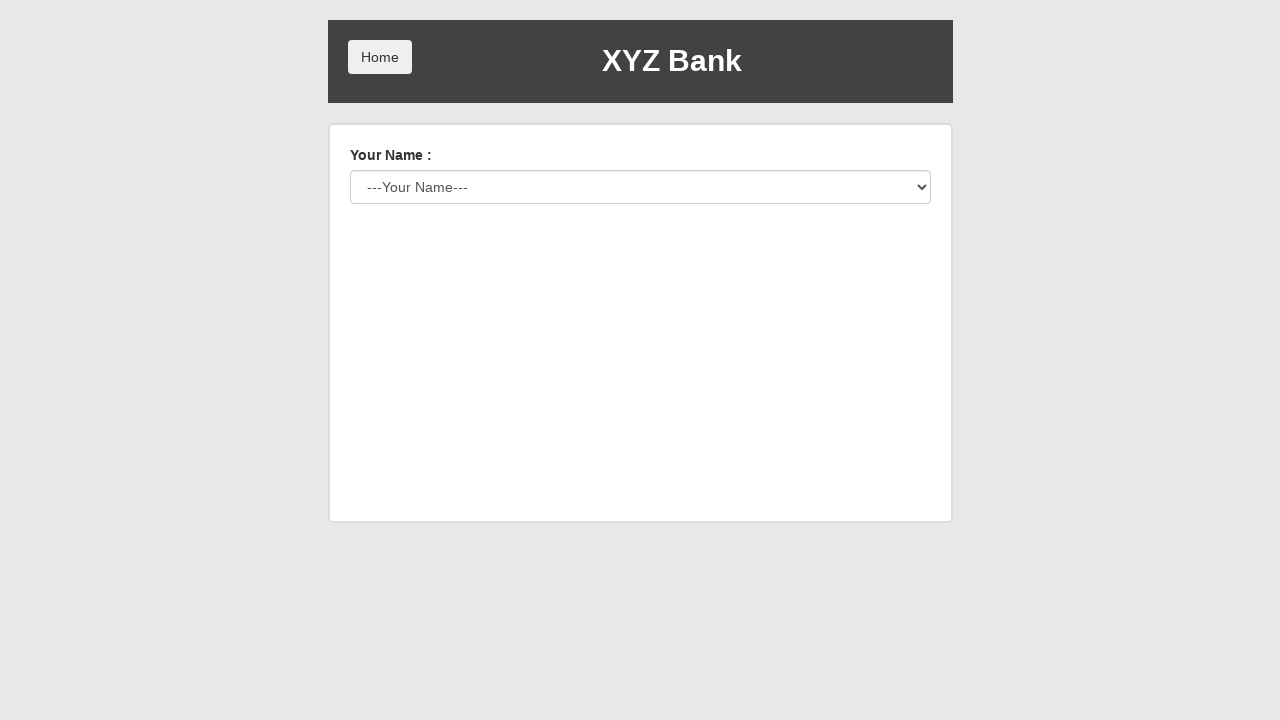

Selected Harry Potter from user dropdown on #userSelect
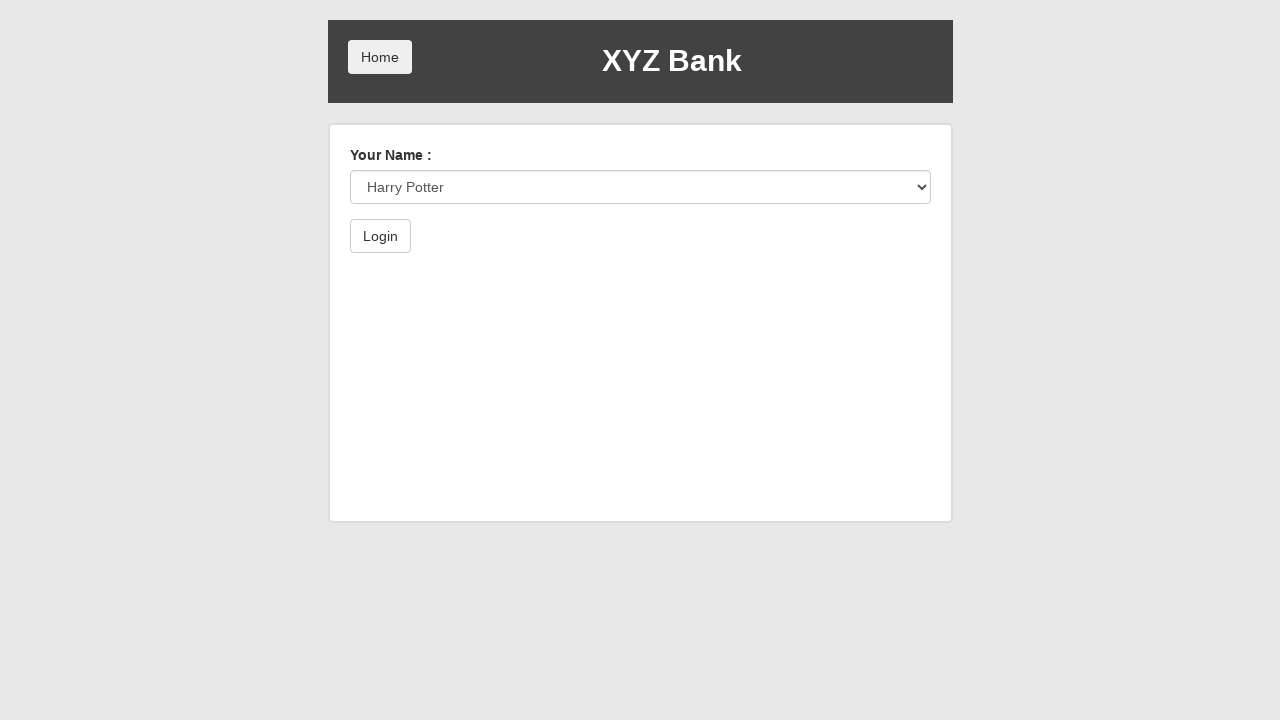

Clicked Login button at (380, 236) on button:has-text('Login')
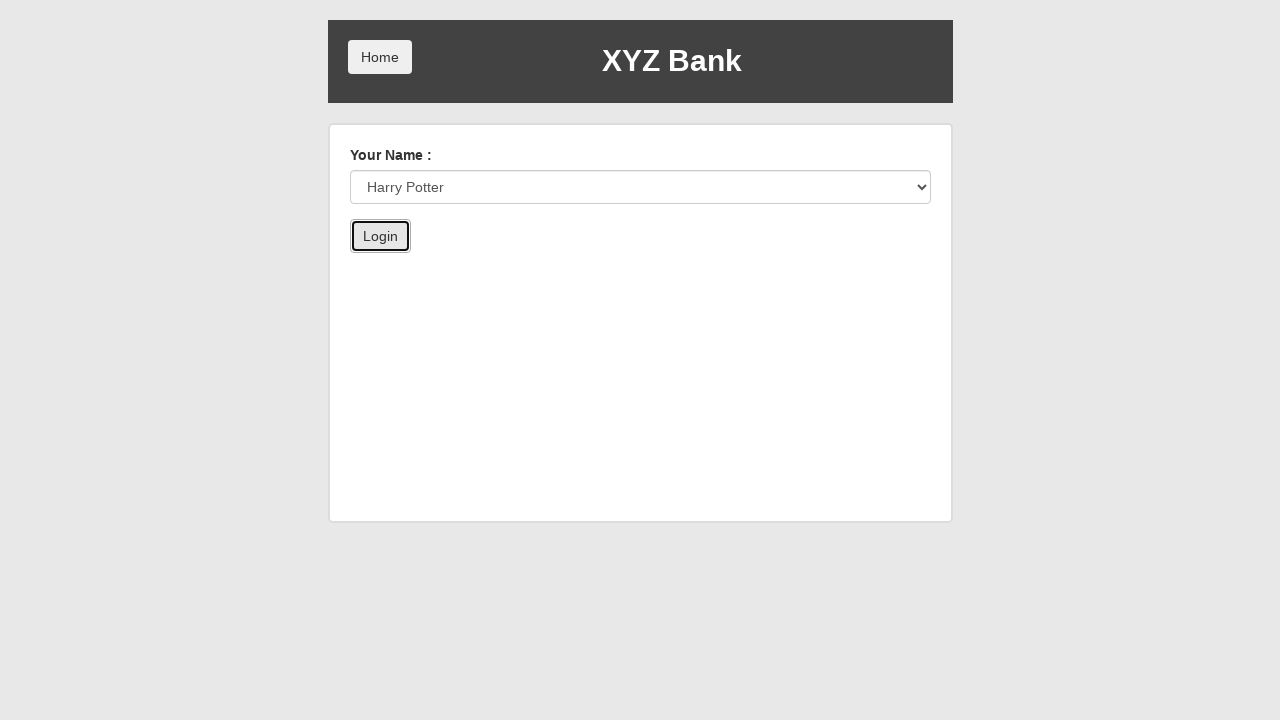

Welcome message appeared, login successful
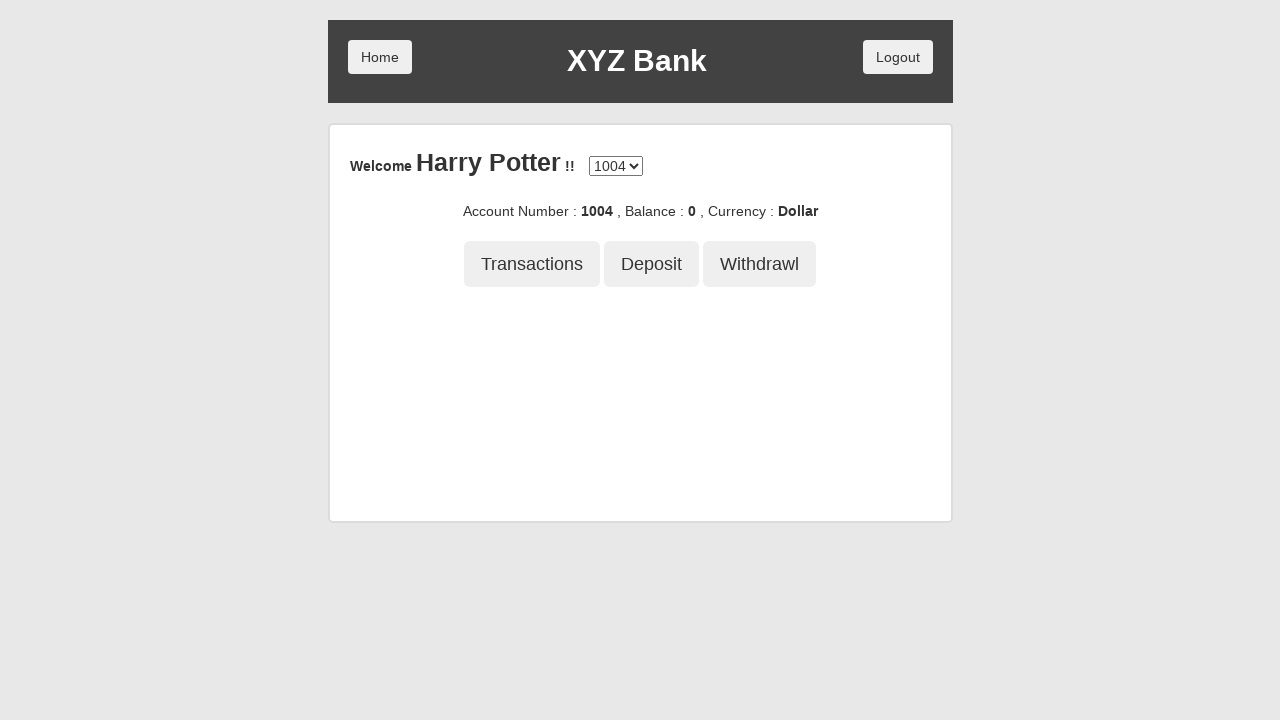

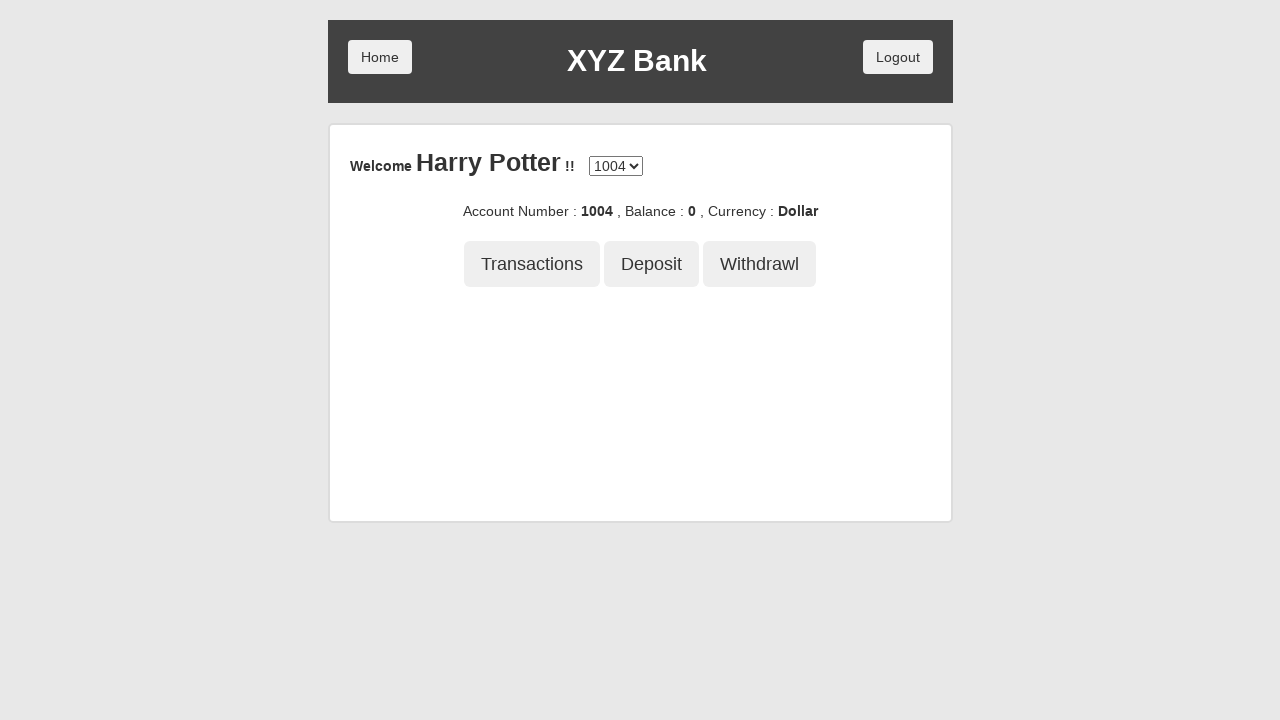